Tests that whitespace is trimmed from todo item text when editing by entering text with leading/trailing spaces.

Starting URL: https://demo.playwright.dev/todomvc

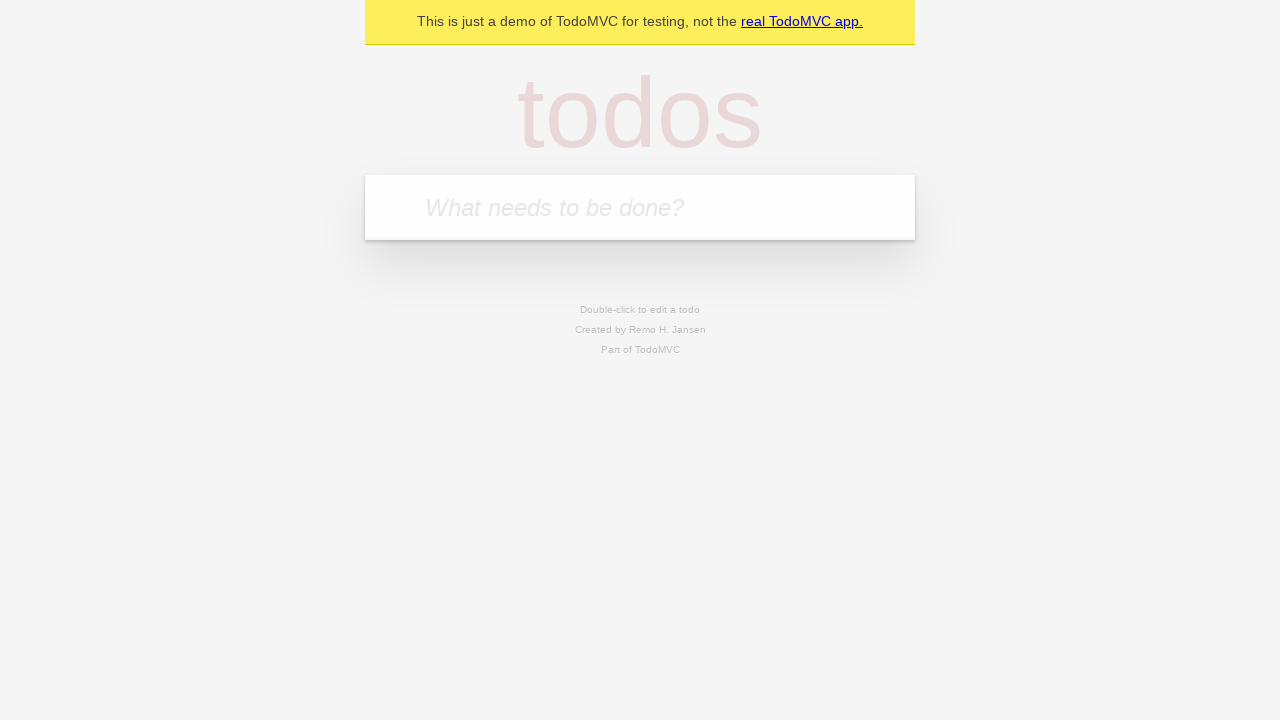

Filled first todo input with 'buy some cheese' on internal:attr=[placeholder="What needs to be done?"i]
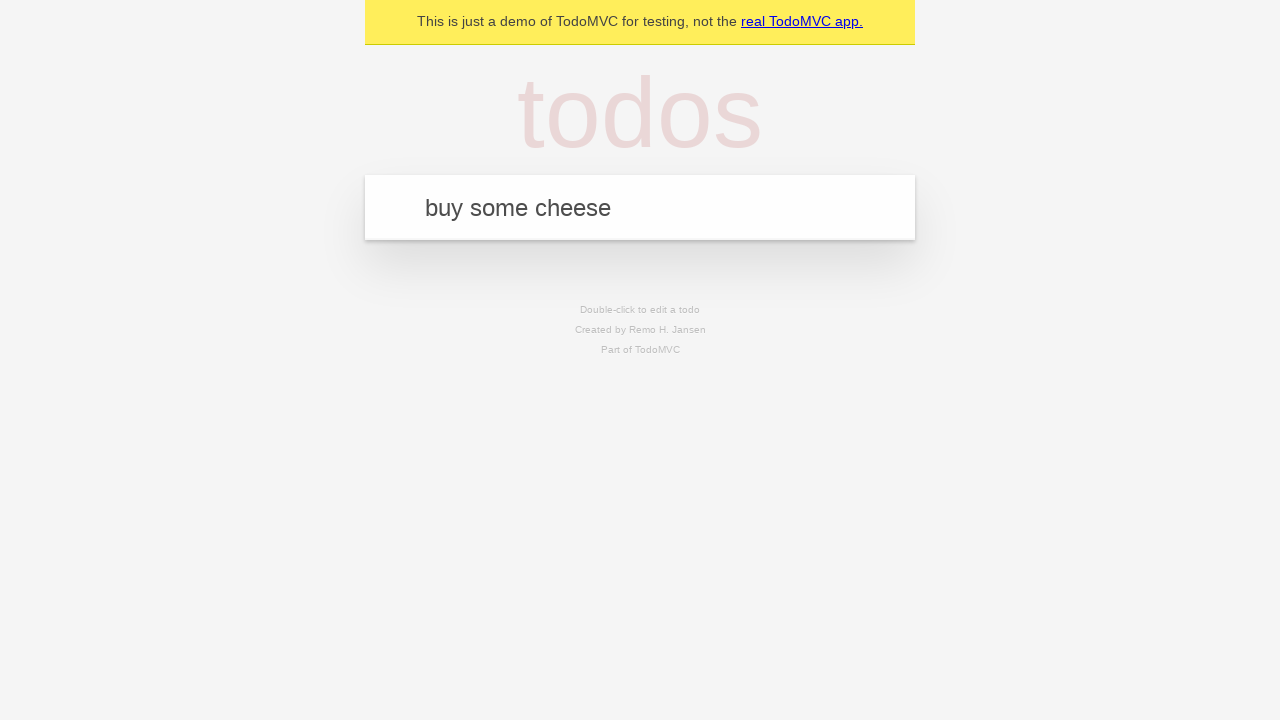

Pressed Enter to create first todo on internal:attr=[placeholder="What needs to be done?"i]
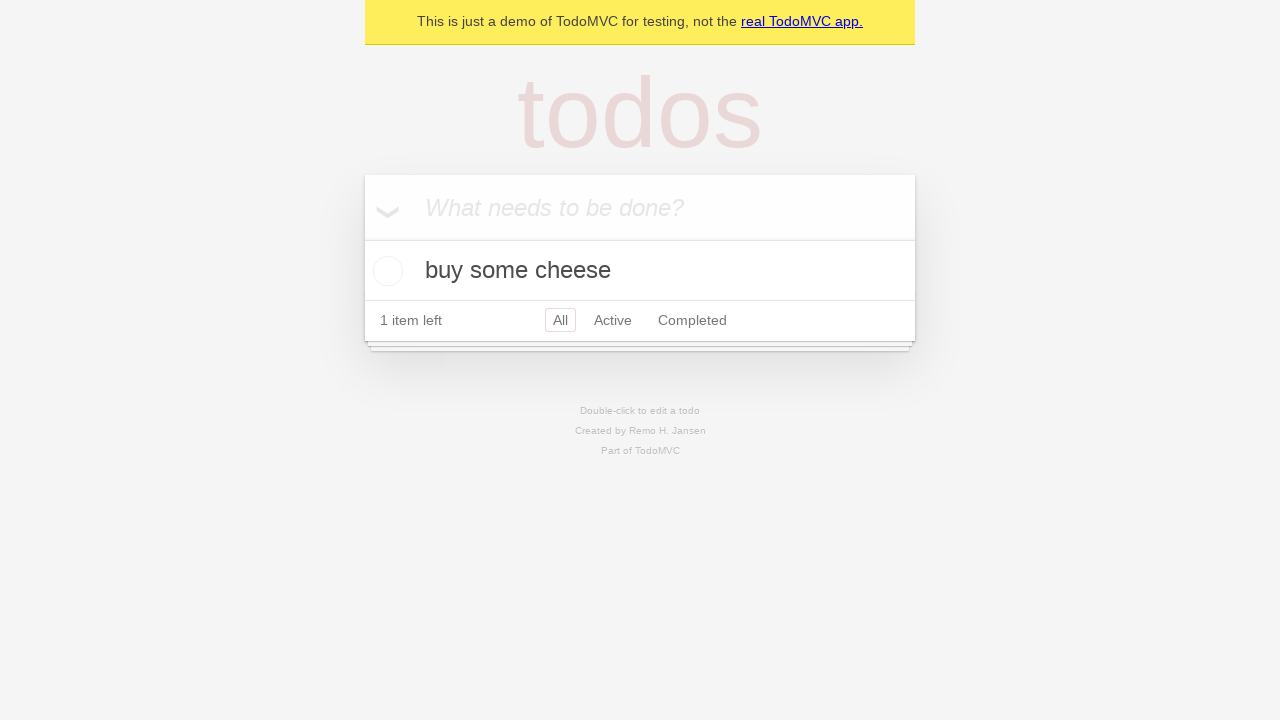

Filled second todo input with 'feed the cat' on internal:attr=[placeholder="What needs to be done?"i]
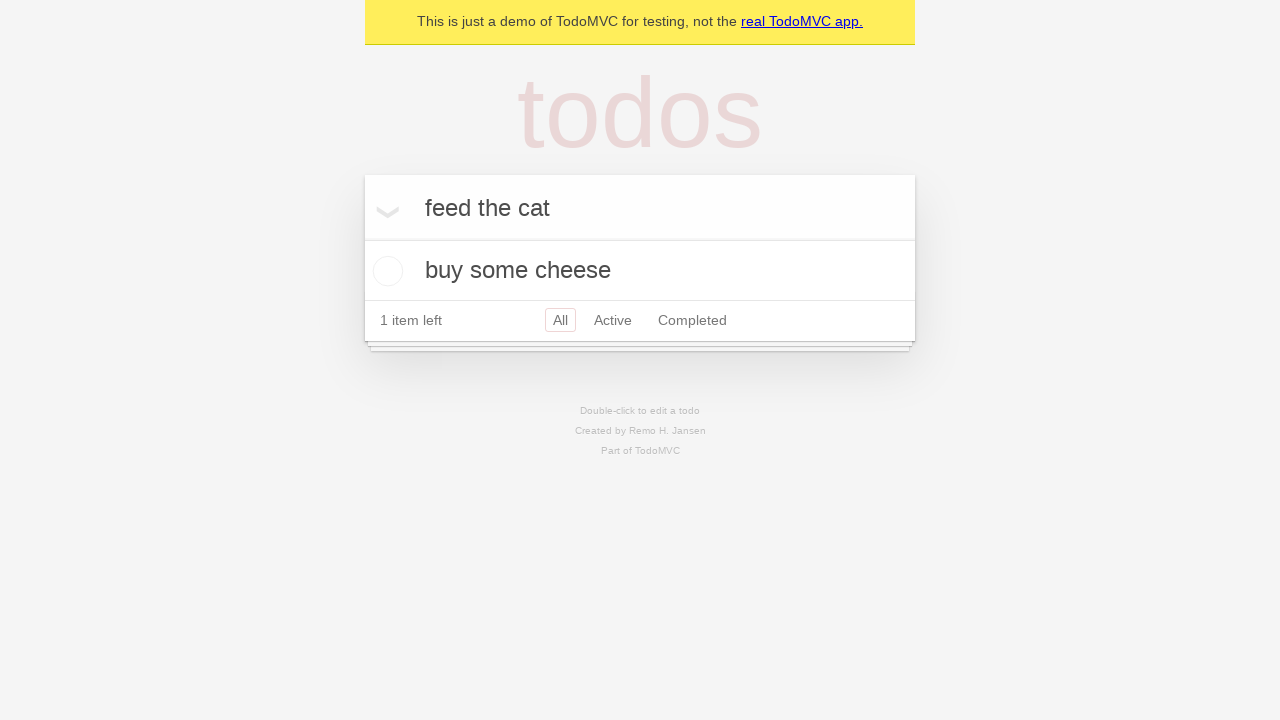

Pressed Enter to create second todo on internal:attr=[placeholder="What needs to be done?"i]
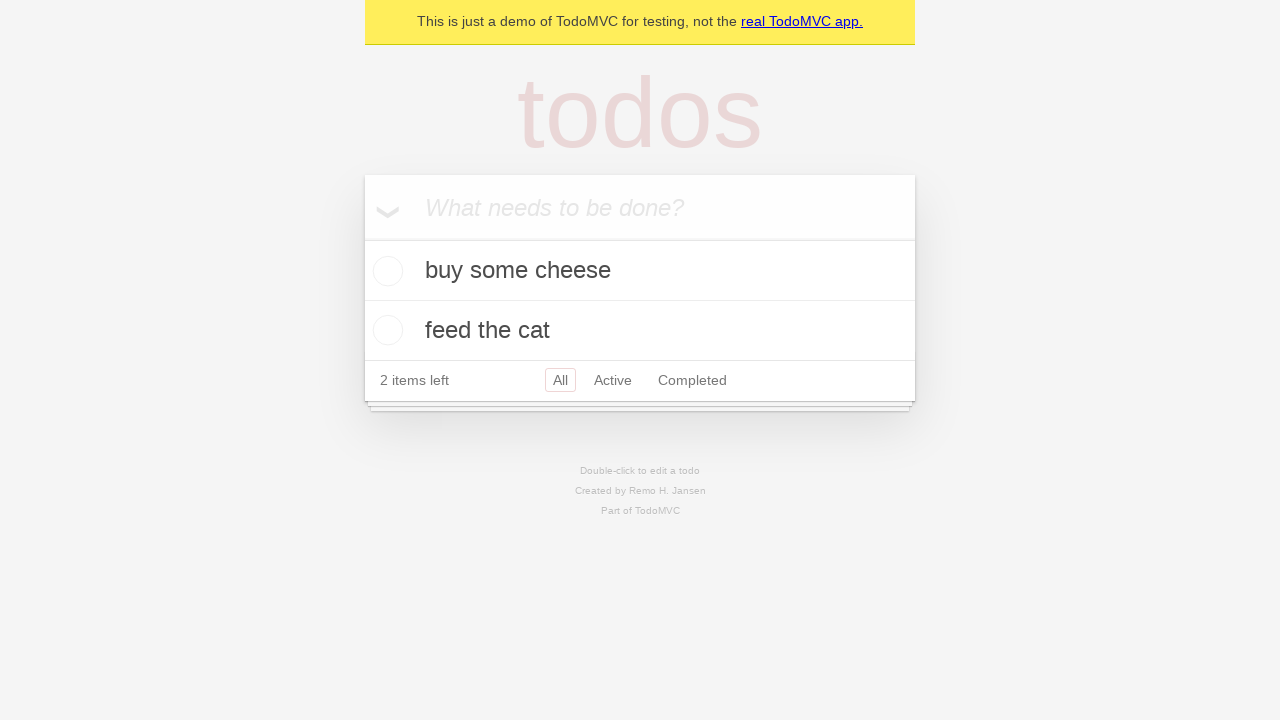

Filled third todo input with 'book a doctors appointment' on internal:attr=[placeholder="What needs to be done?"i]
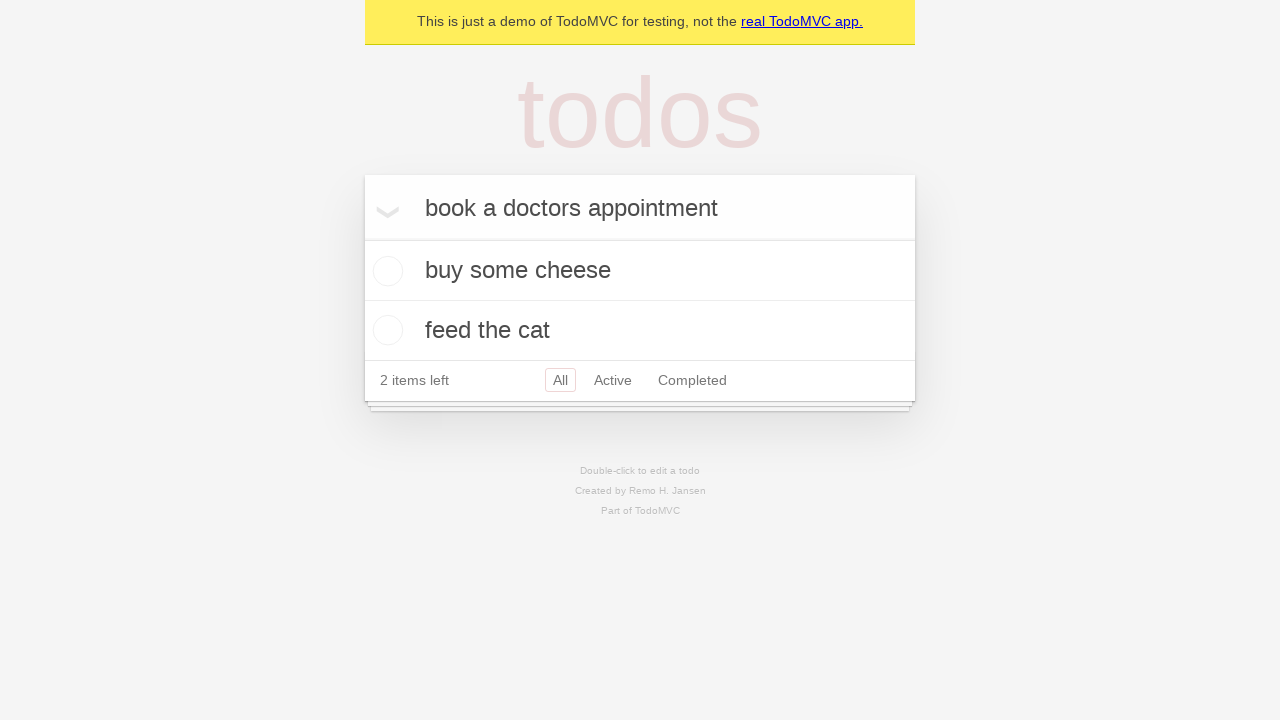

Pressed Enter to create third todo on internal:attr=[placeholder="What needs to be done?"i]
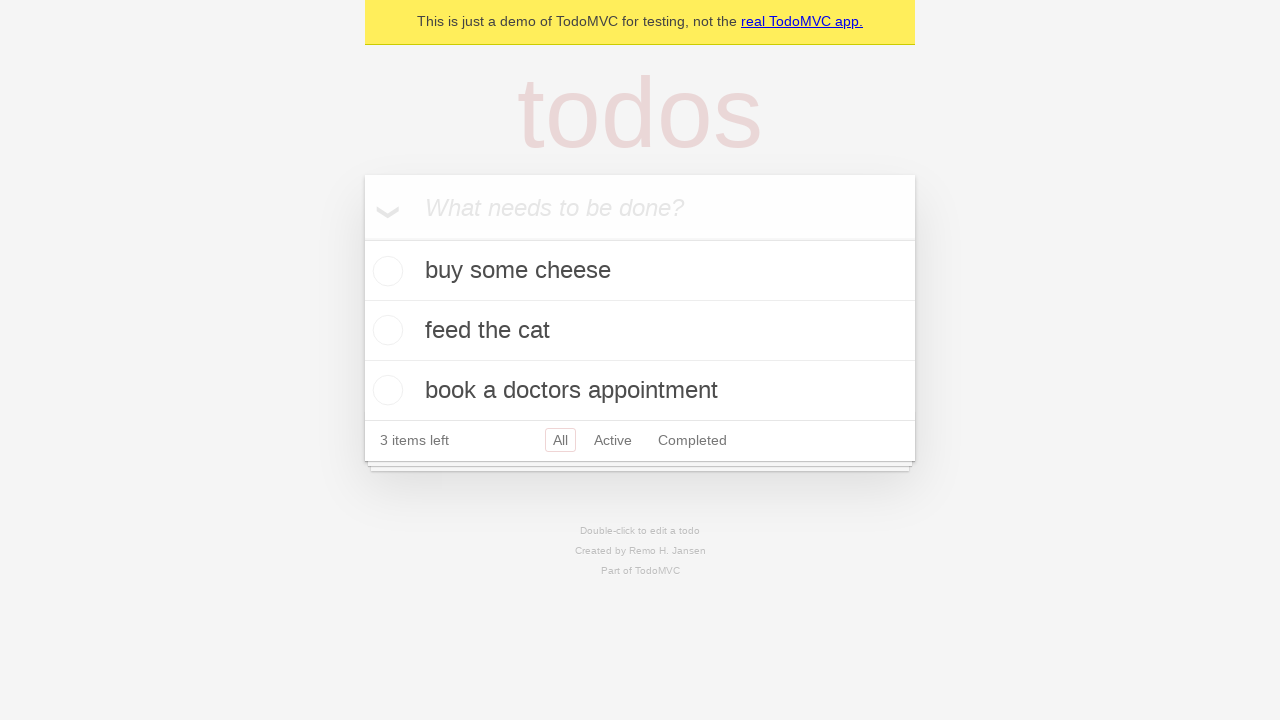

Waited for third todo to appear
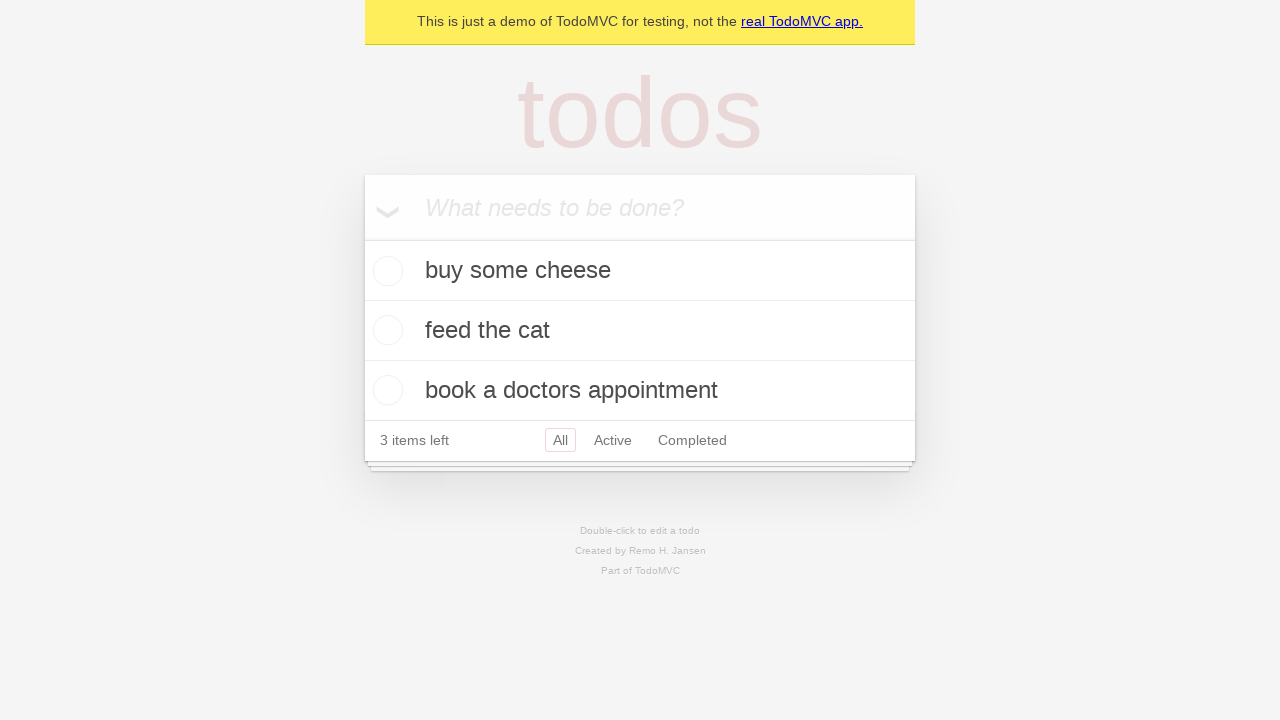

Double-clicked second todo item to enter edit mode at (640, 331) on internal:testid=[data-testid="todo-item"s] >> nth=1
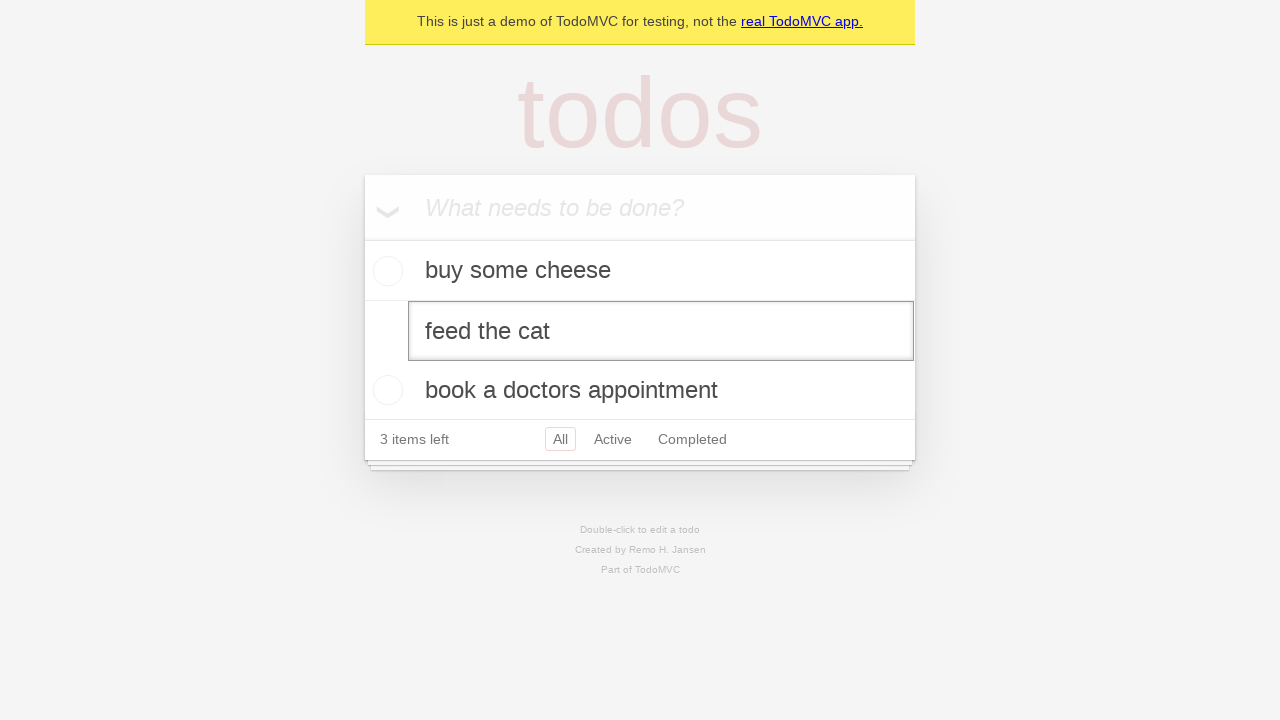

Filled edit input with text containing leading and trailing spaces on internal:testid=[data-testid="todo-item"s] >> nth=1 >> internal:role=textbox[nam
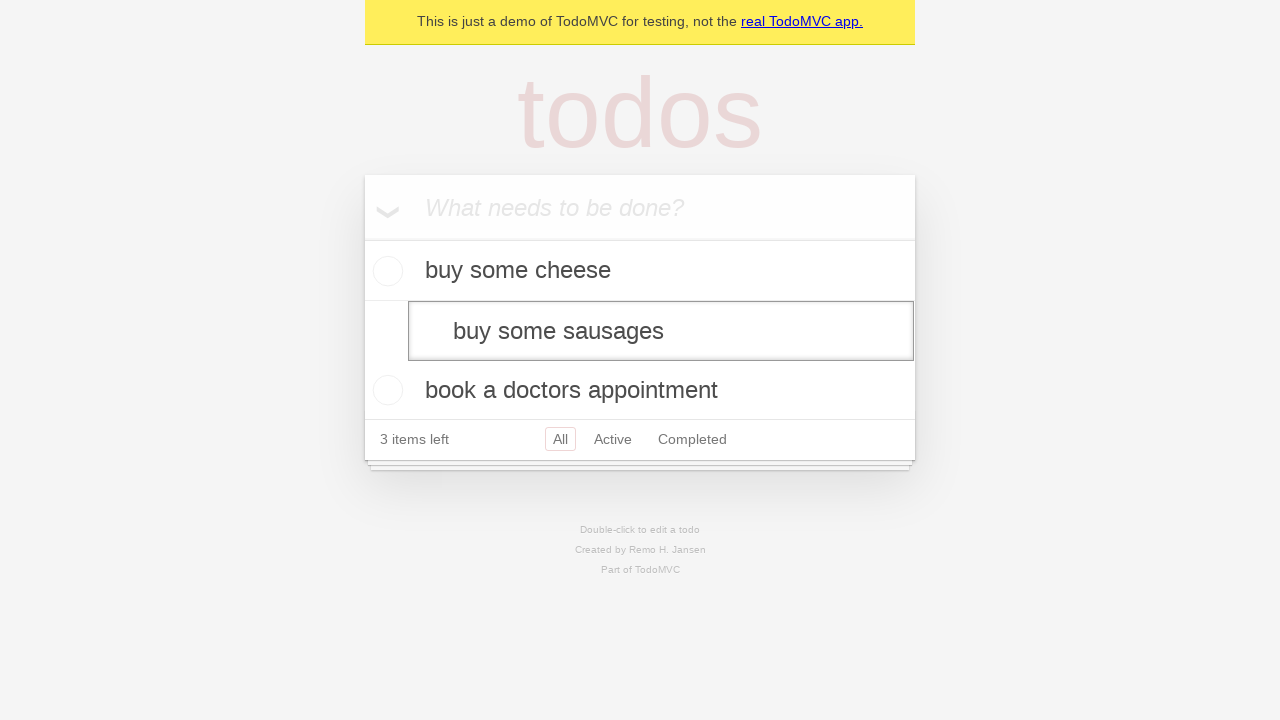

Pressed Enter to confirm edit and verify whitespace is trimmed on internal:testid=[data-testid="todo-item"s] >> nth=1 >> internal:role=textbox[nam
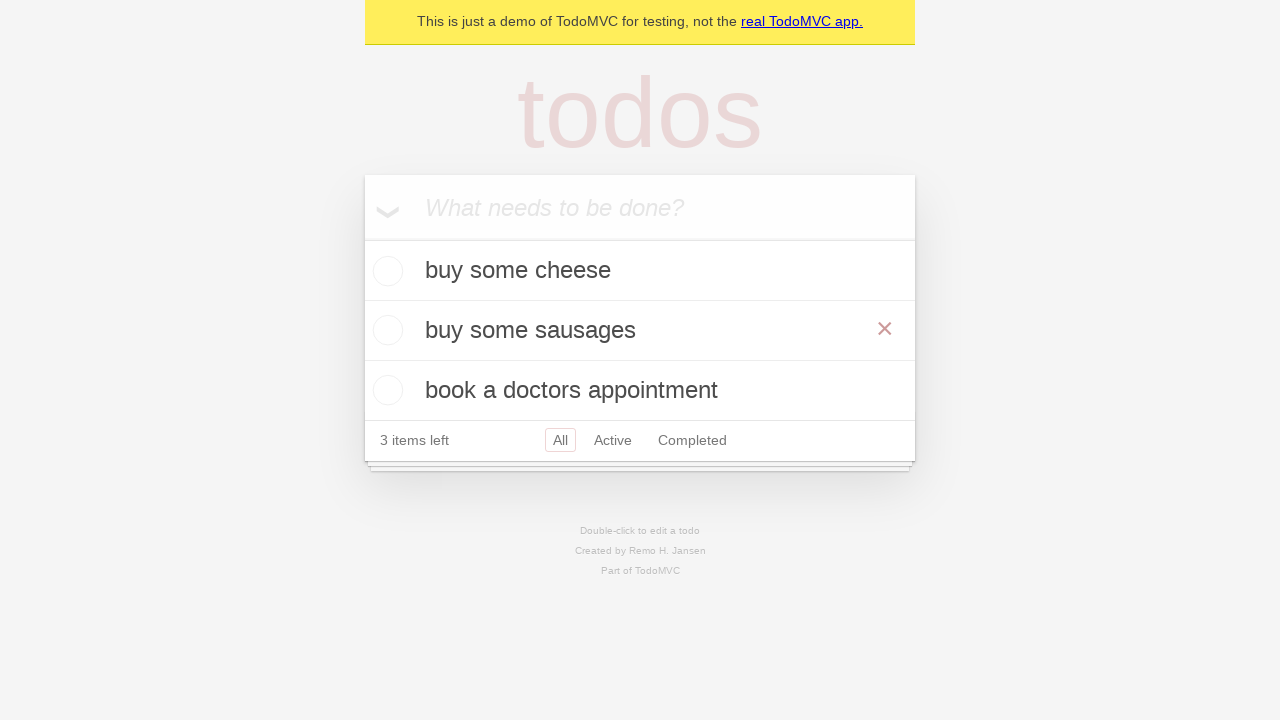

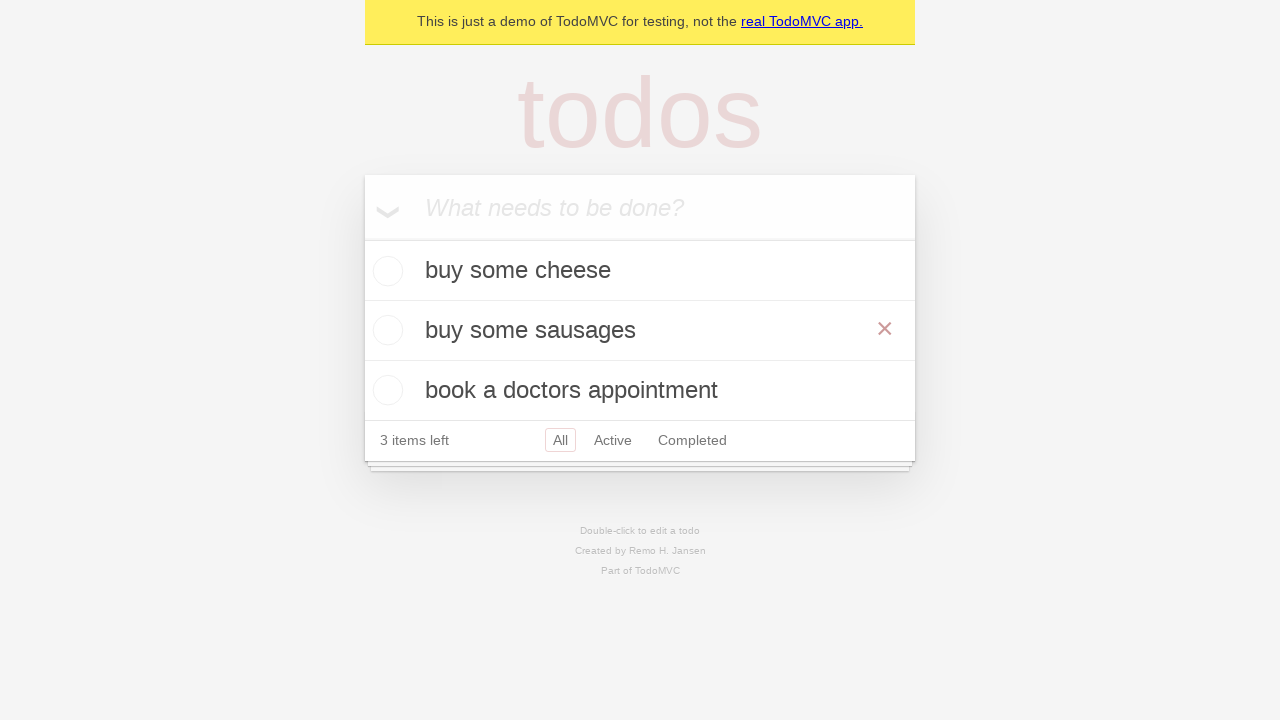